Opens the VWO application URL and verifies that the page title matches the expected login page title

Starting URL: https://app.vwo.com

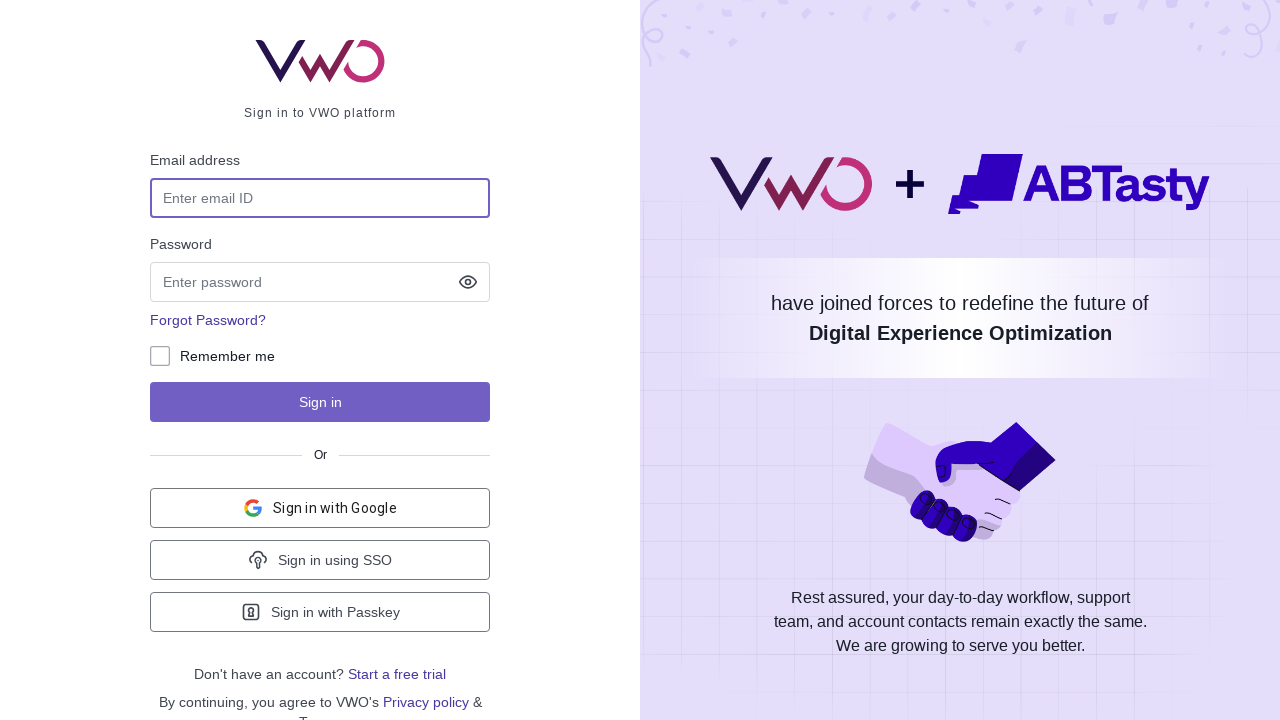

Navigated to VWO application URL
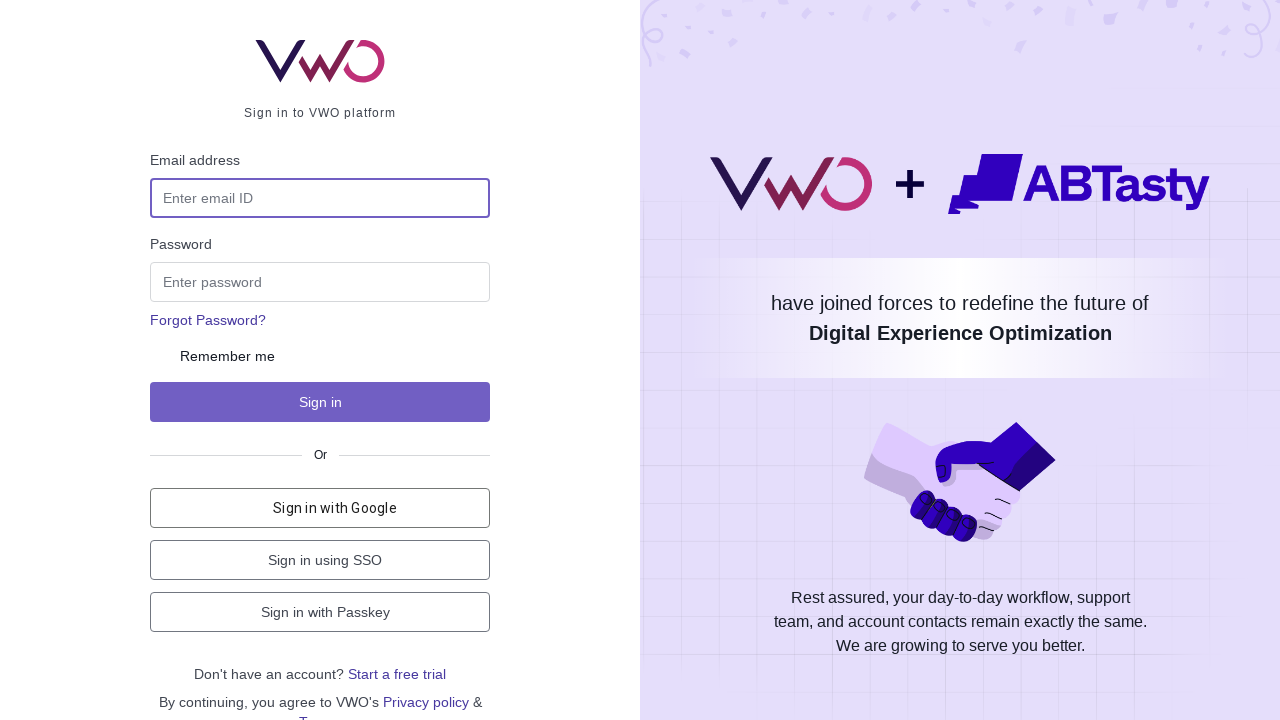

Verified page title matches 'Login - VWO'
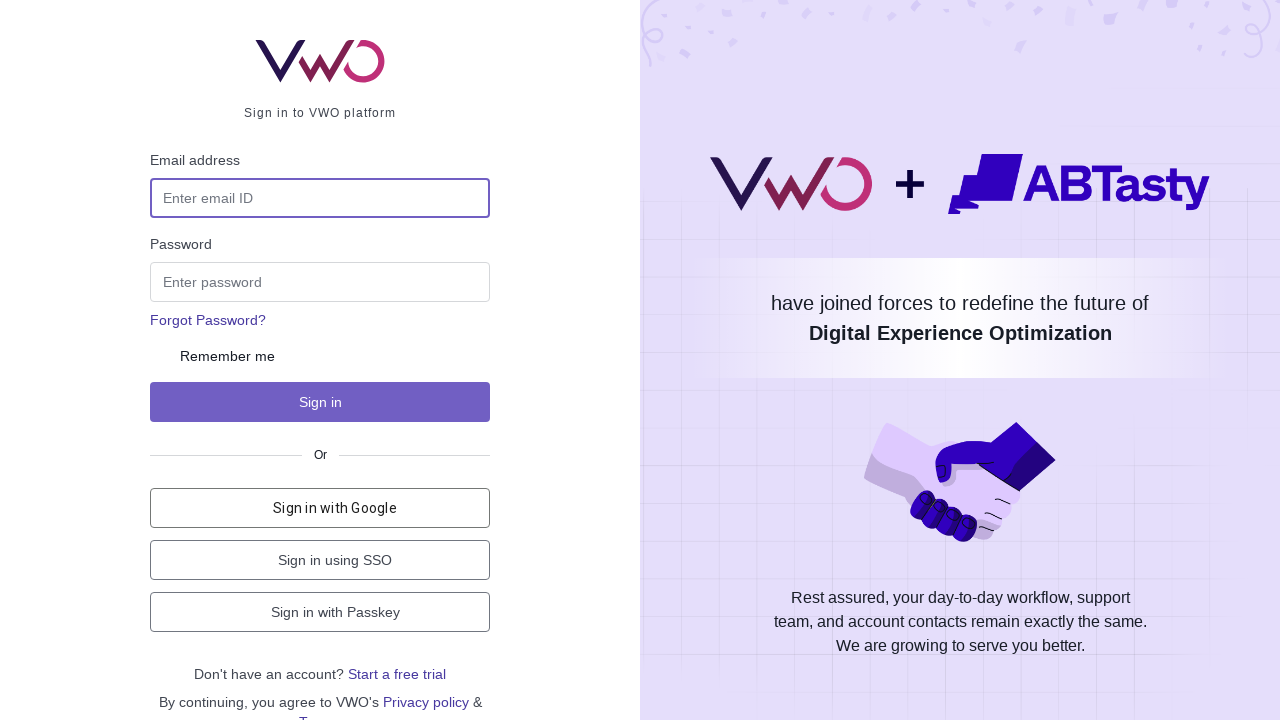

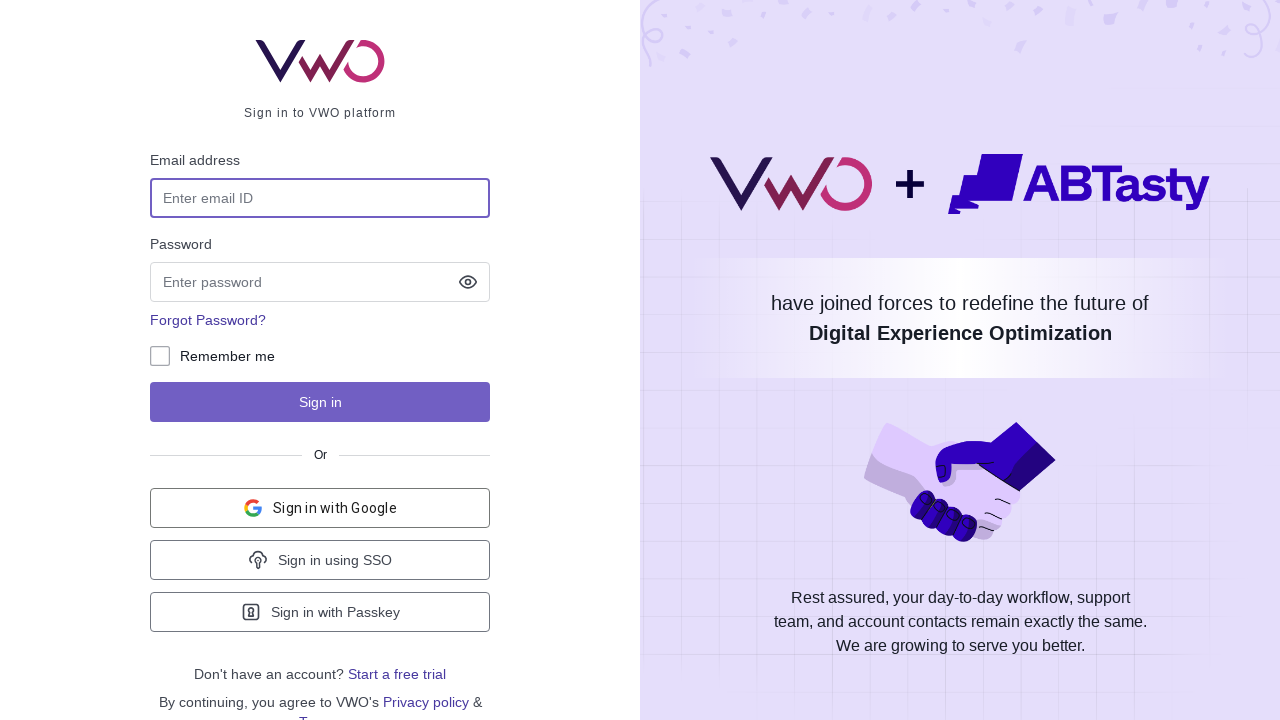